Navigates to the Documentation section via the navbar and verifies the URL contains /docs/intro

Starting URL: https://playwright.dev/

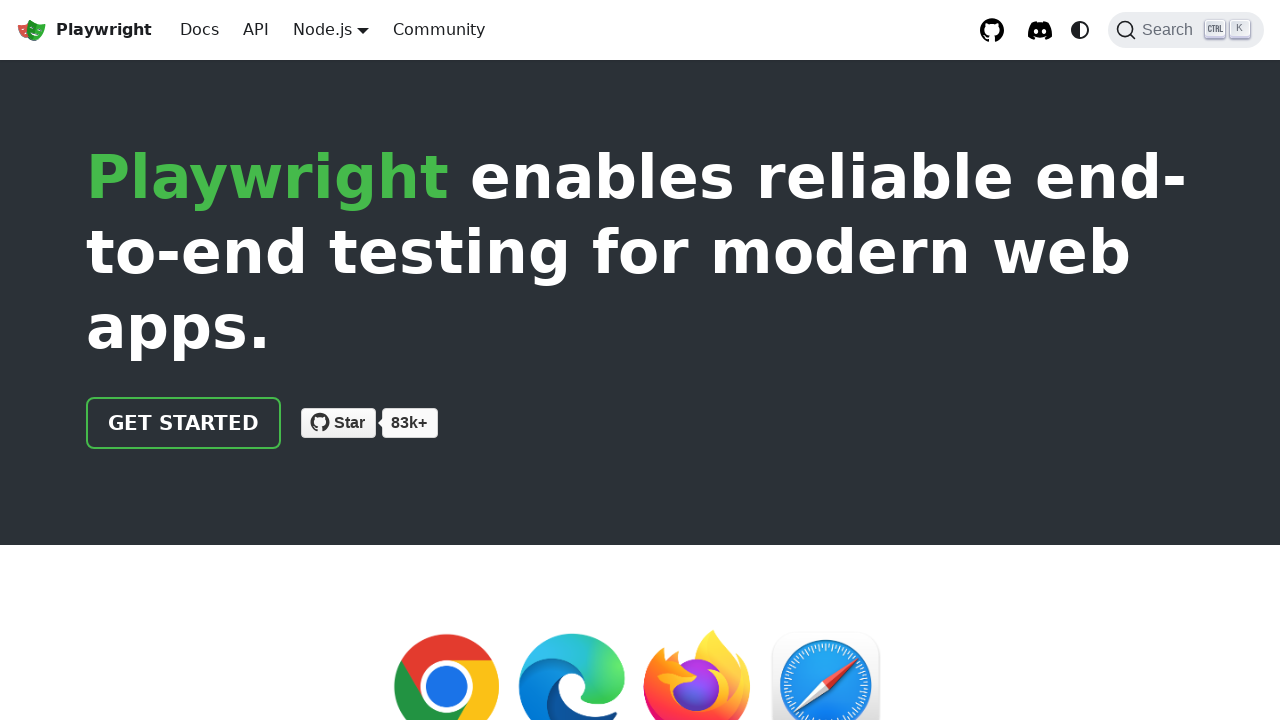

Clicked on Docs link in navbar at (200, 30) on a.navbar__item[href='/docs/intro']
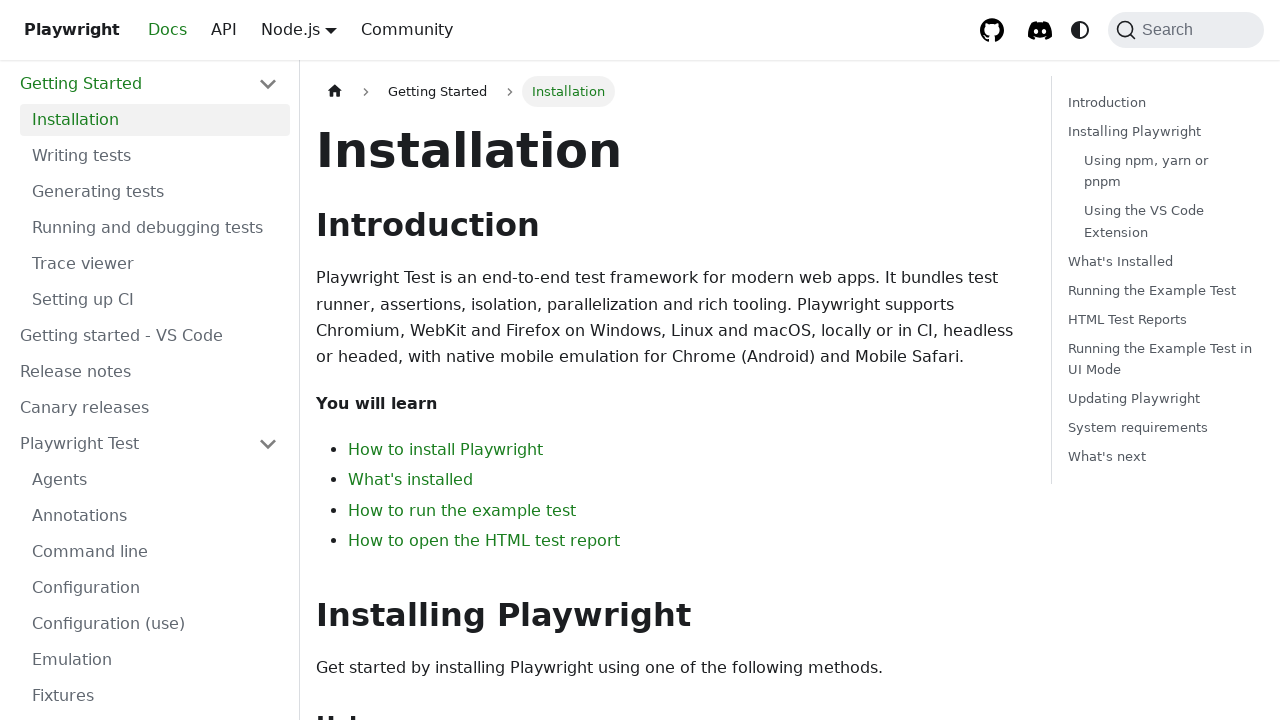

Navigation to /docs/intro completed and URL verified
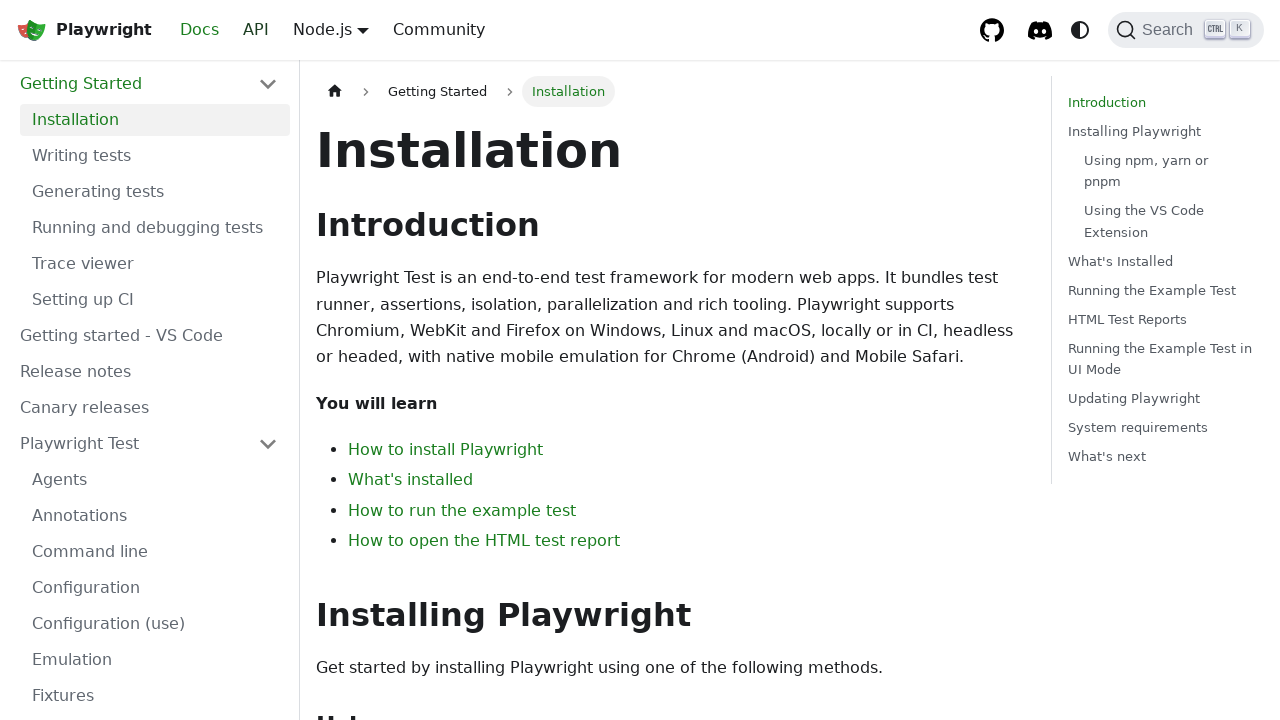

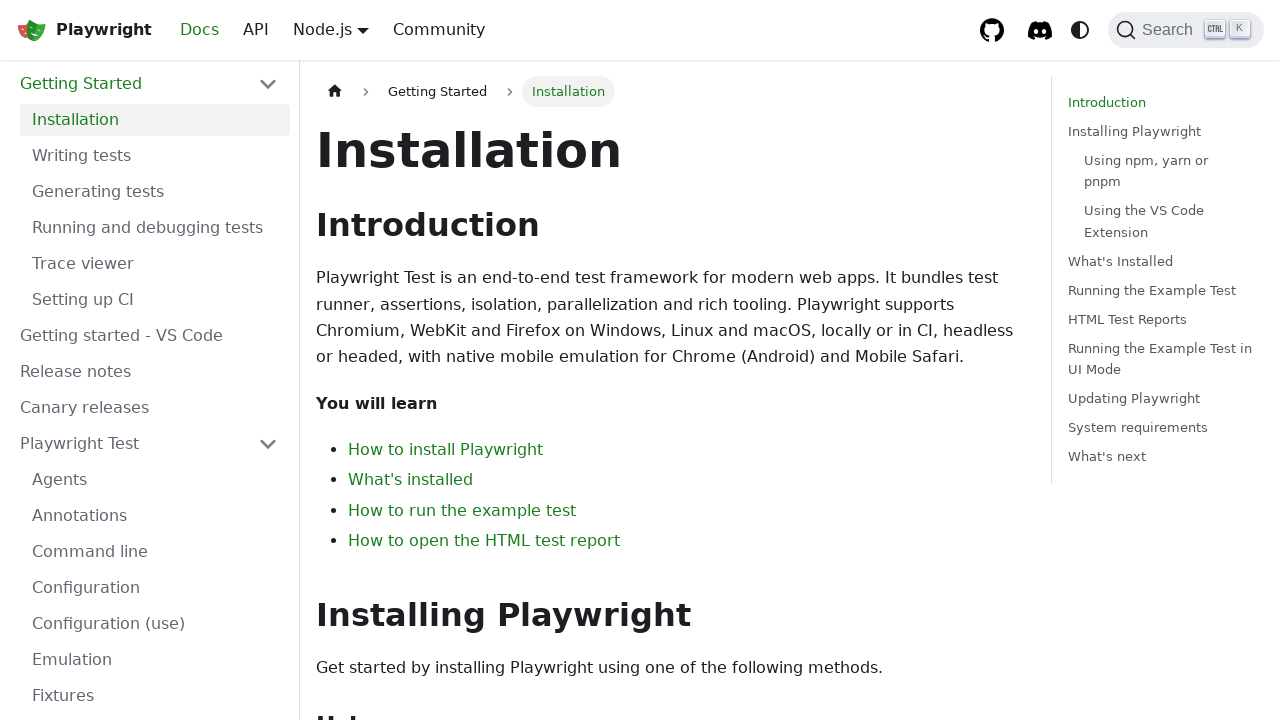